Tests adding and removing elements on a page by clicking Add Element button, waiting, then clicking Delete button

Starting URL: http://the-internet.herokuapp.com/add_remove_elements/

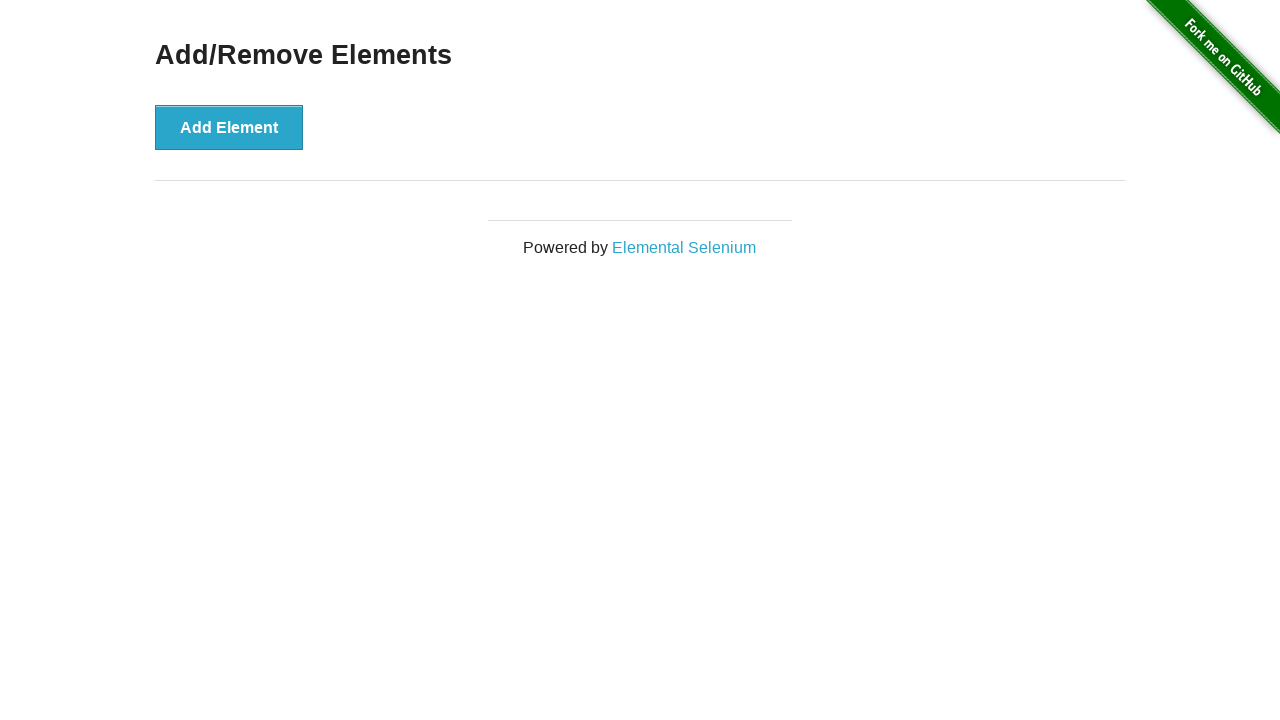

Clicked Add Element button at (229, 127) on button[onclick='addElement()']
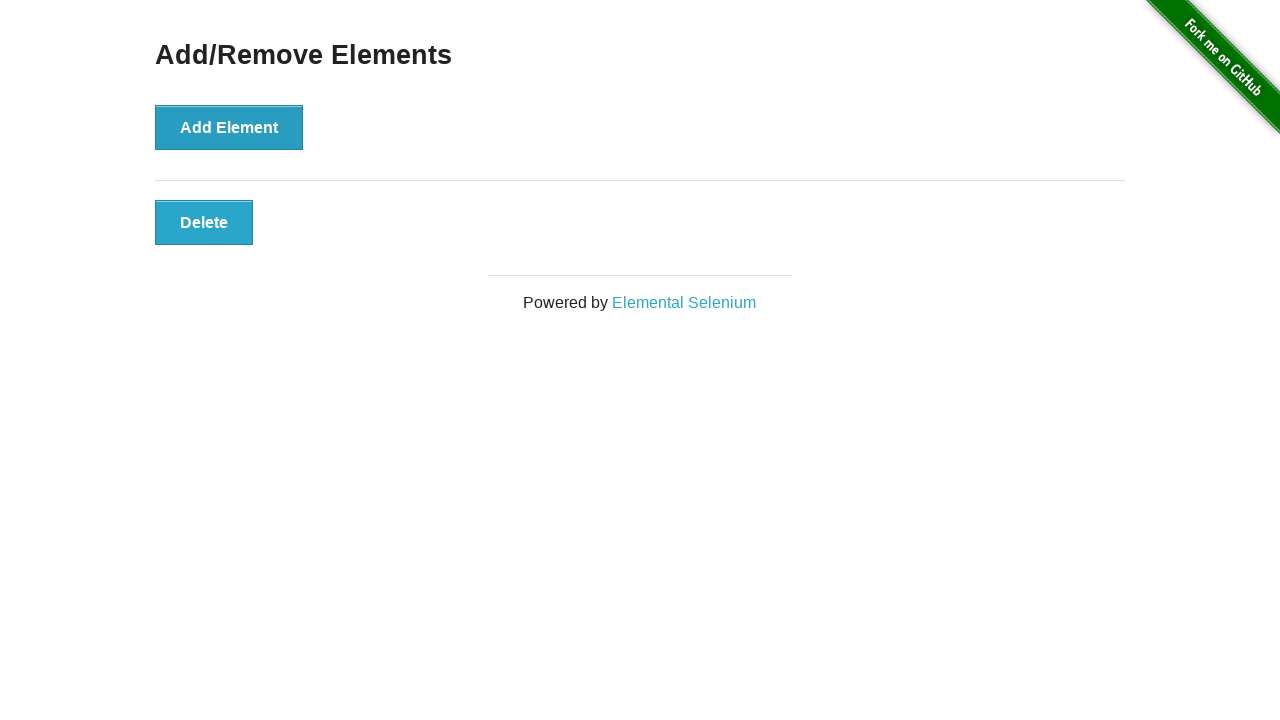

Delete button appeared on page
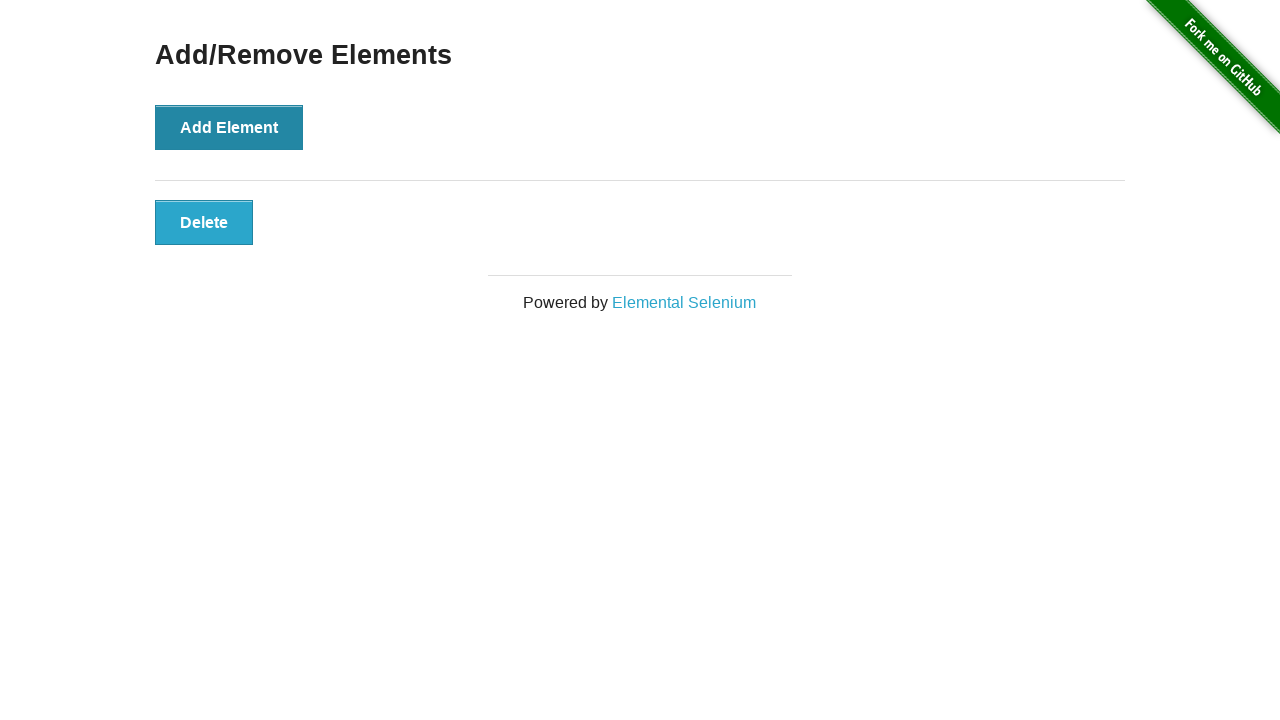

Clicked Delete button to remove element at (204, 222) on button[onclick='deleteElement()']
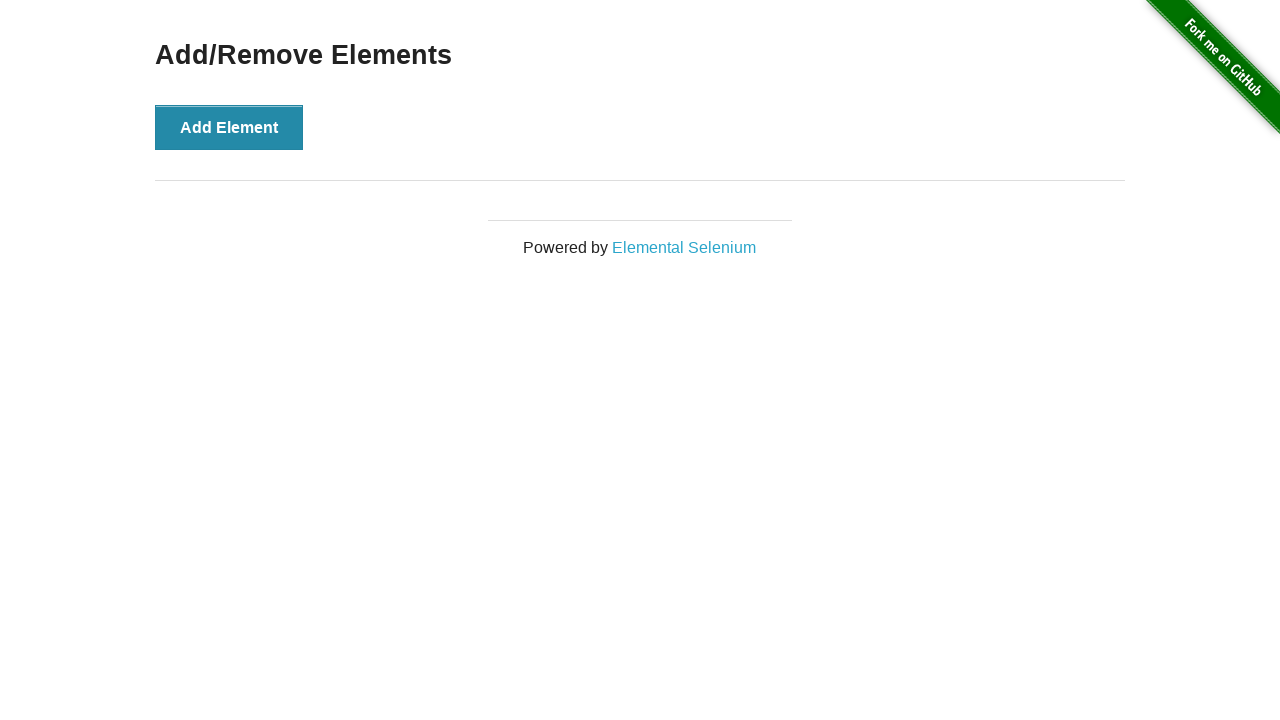

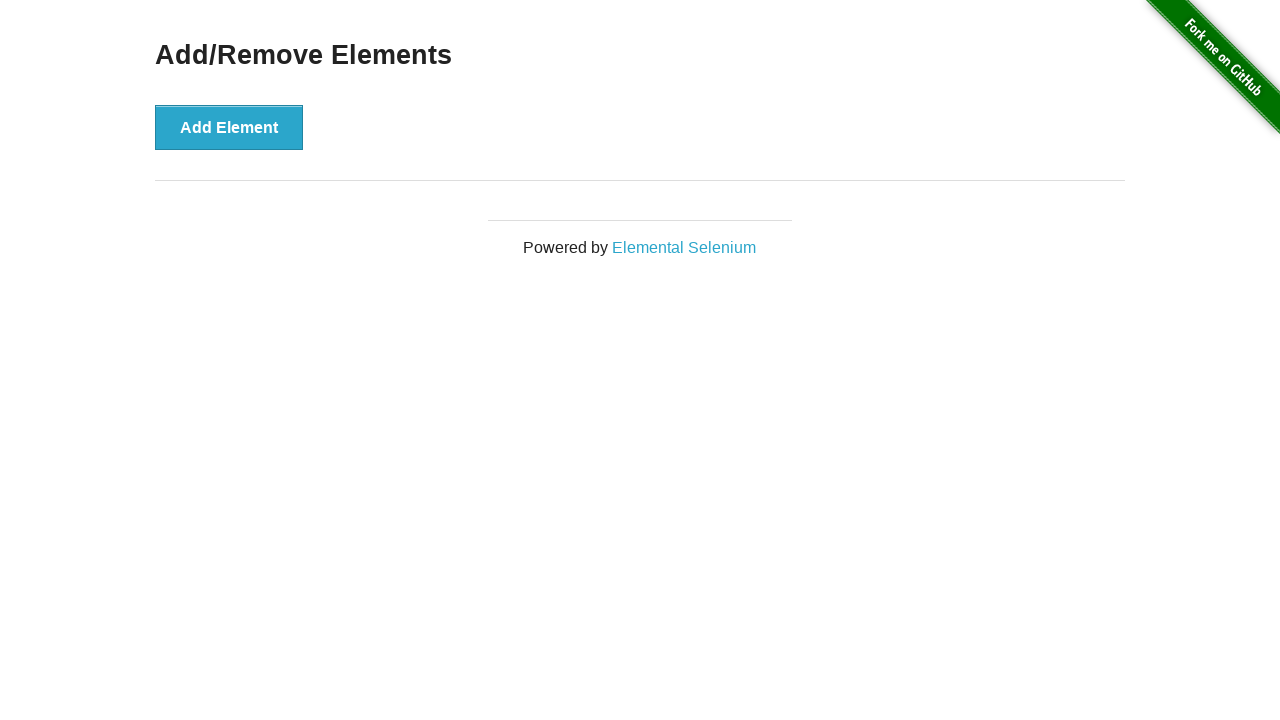